Navigates to the Capital Bikeshare data index page and verifies that zip file download links are present and clickable on the page.

Starting URL: https://s3.amazonaws.com/capitalbikeshare-data/index.html

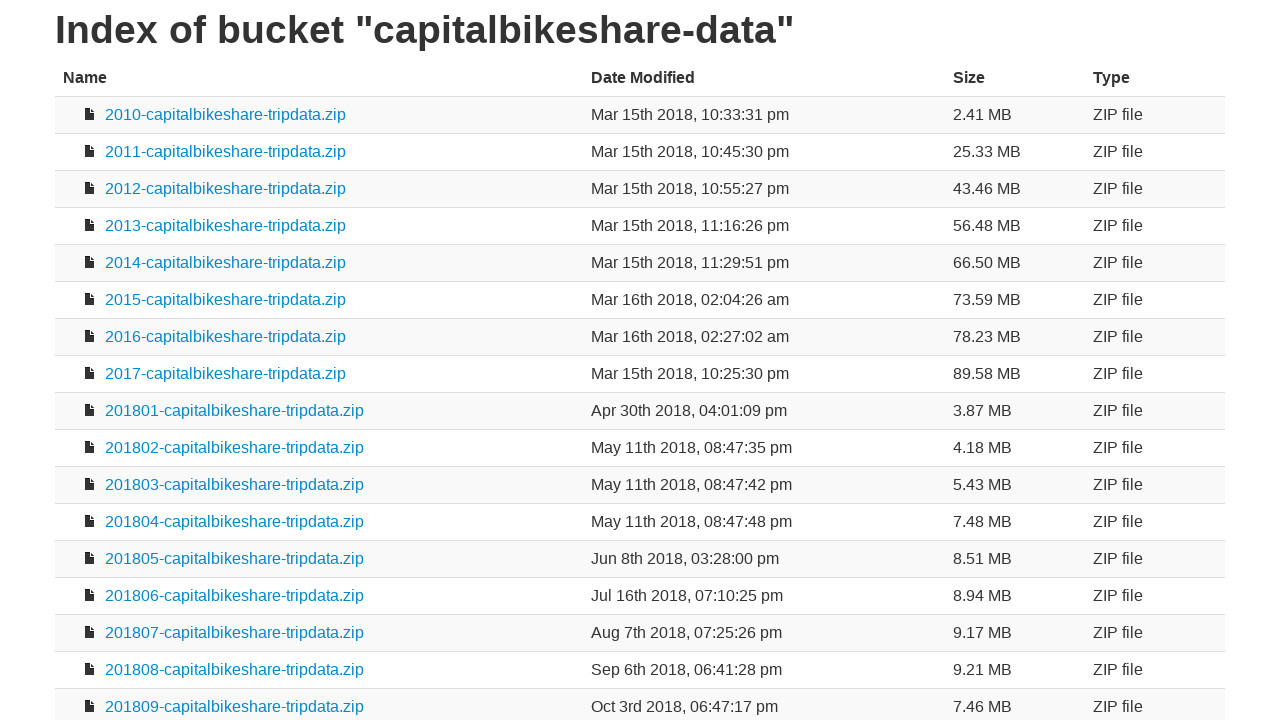

Navigated to Capital Bikeshare data index page
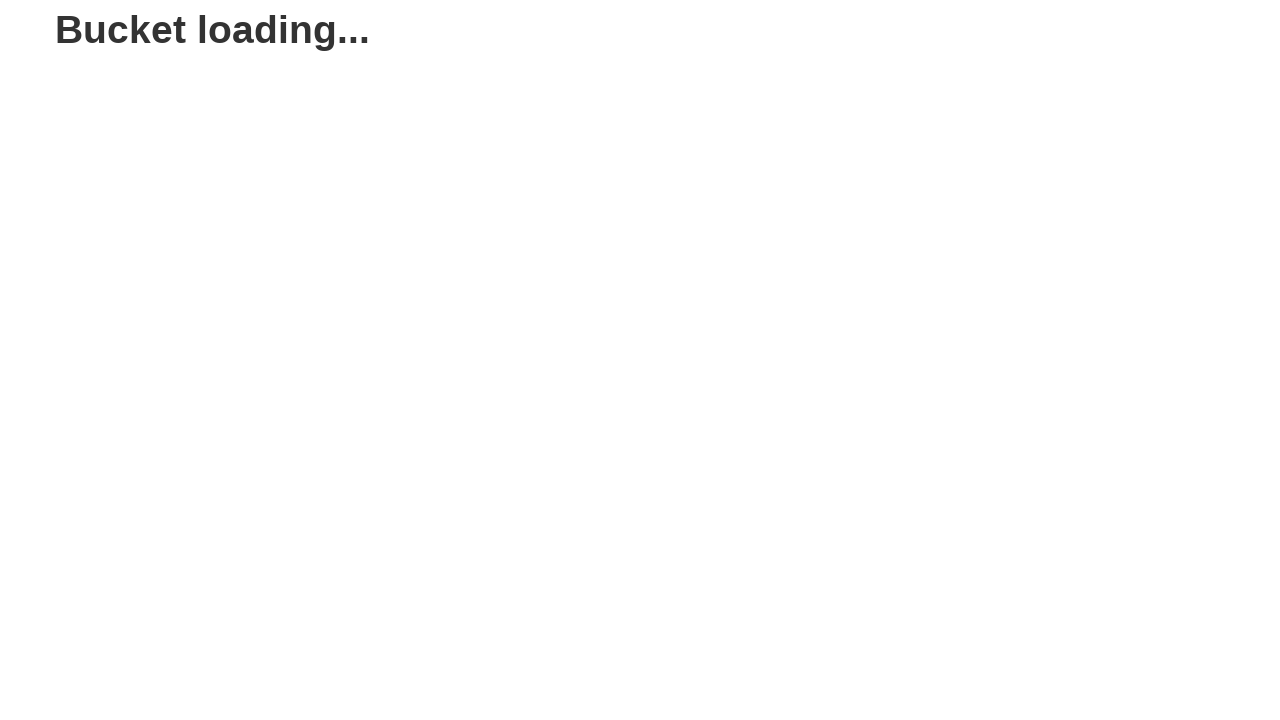

Waited for zip file download links to be present on the page
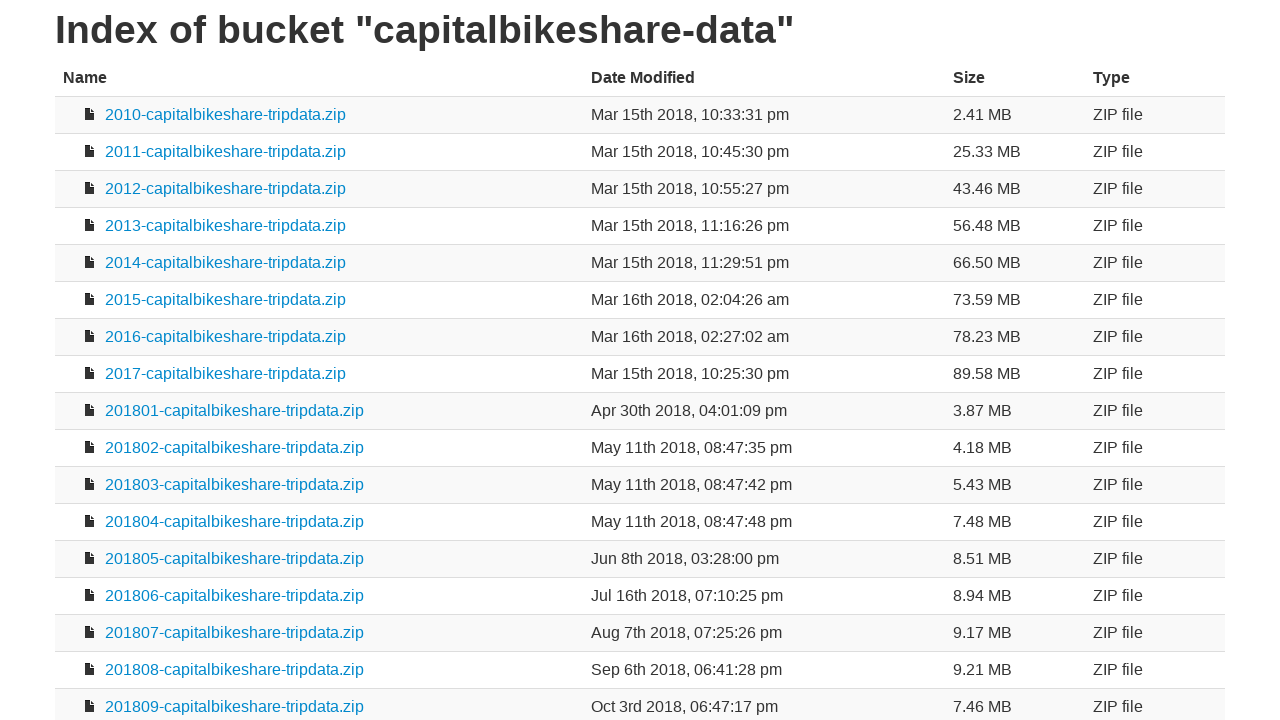

Located all zip file download links on the page
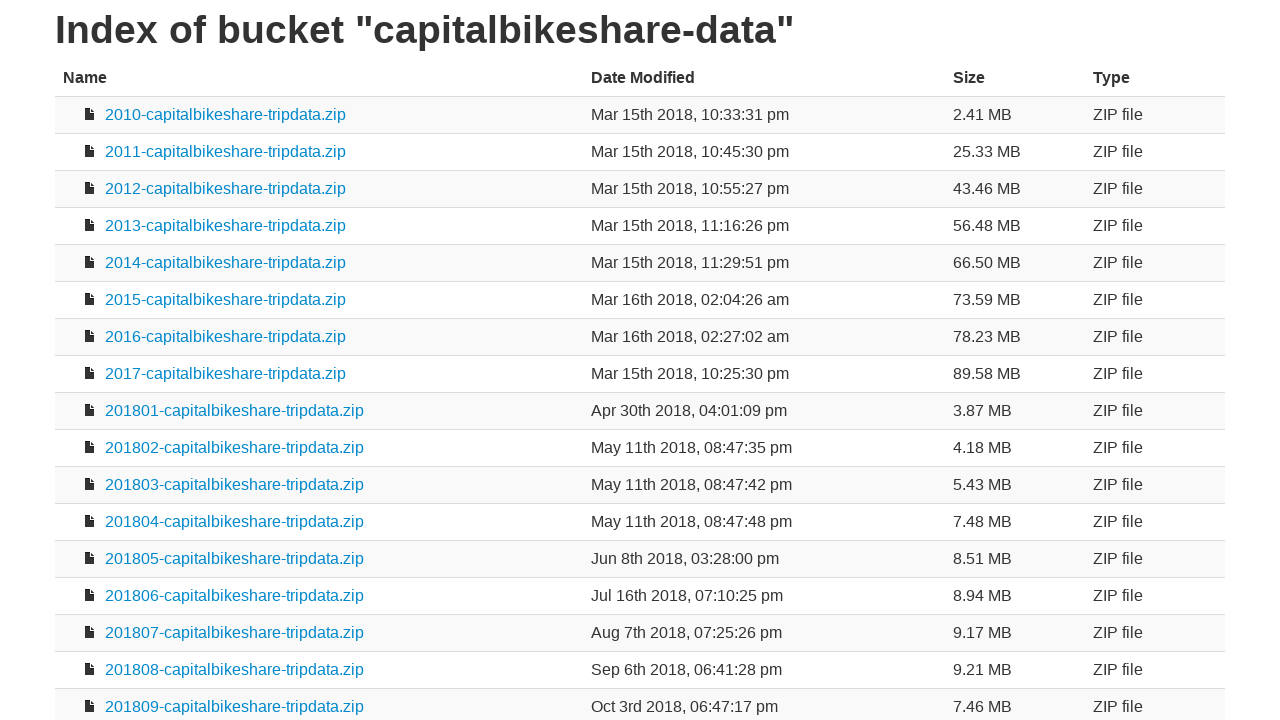

Verified that zip file download links are present and clickable
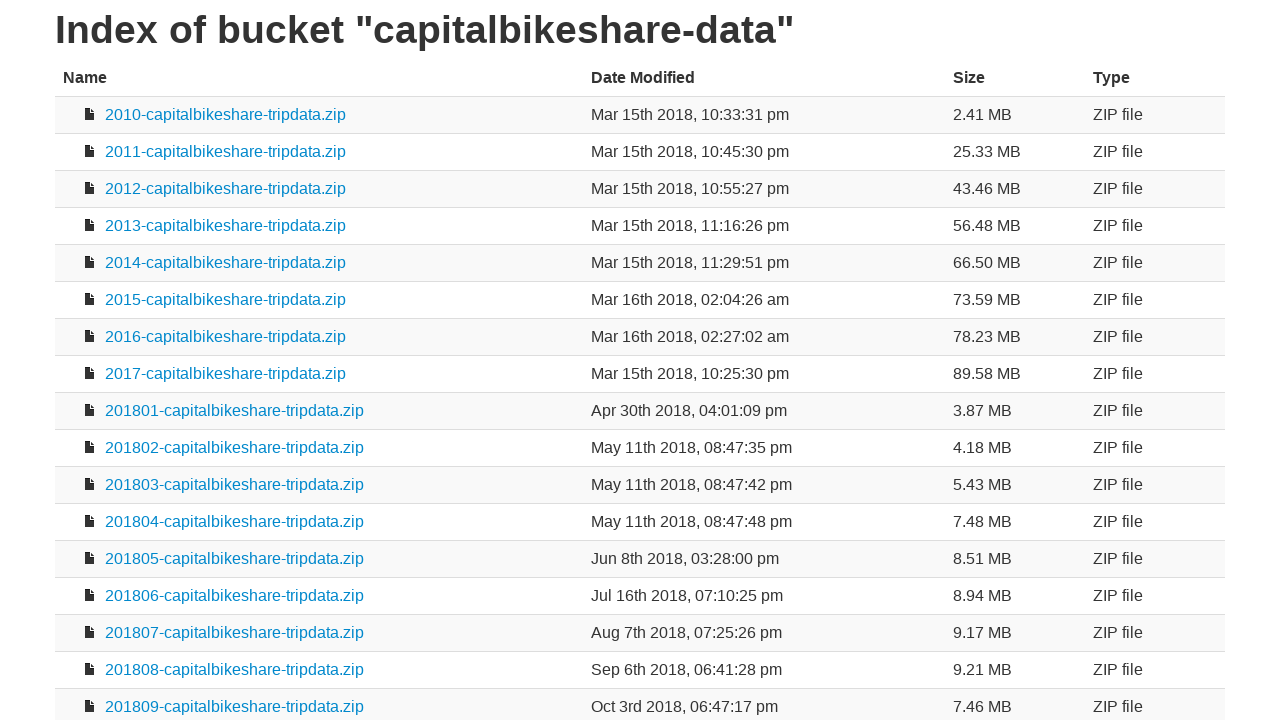

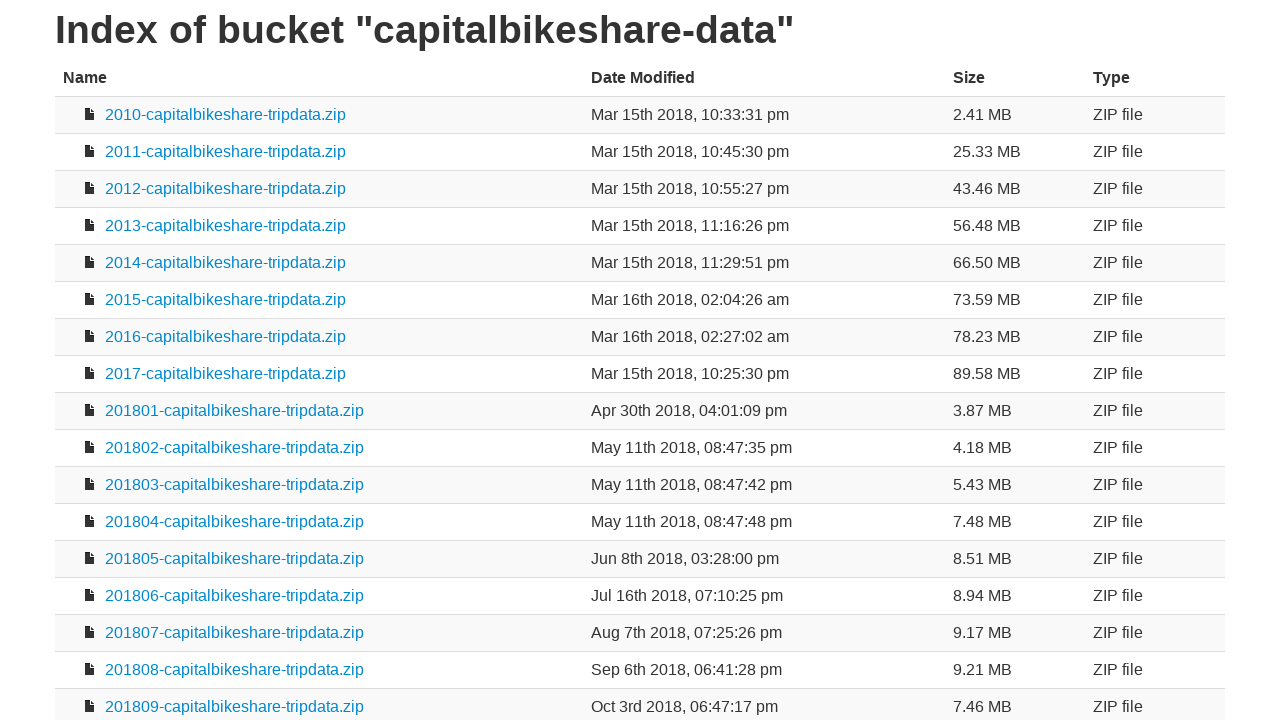